Tests JotForm submission by filling out all form fields including name, email, address, date, and message, then submitting the form

Starting URL: https://form.jotform.com/220466667555061

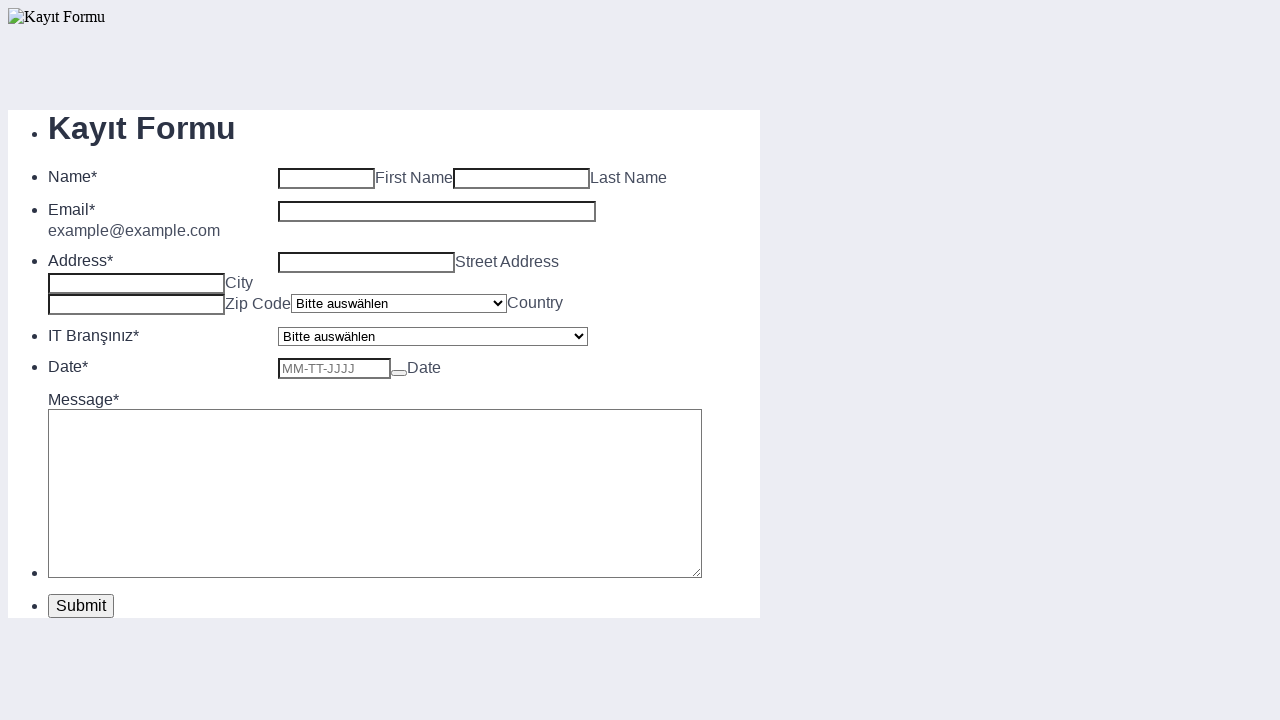

Filled first name field with 'John' on input#first_3
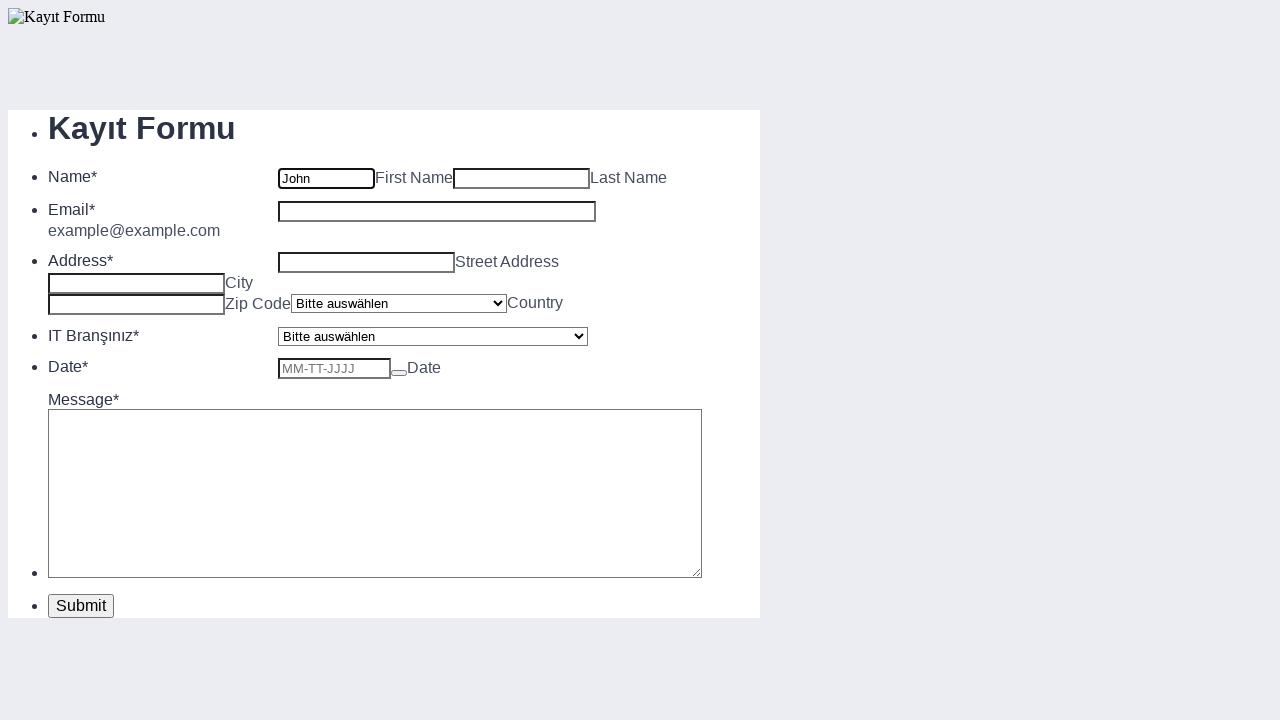

Filled last name field with 'Smith' on input[name='q3_name[last]']
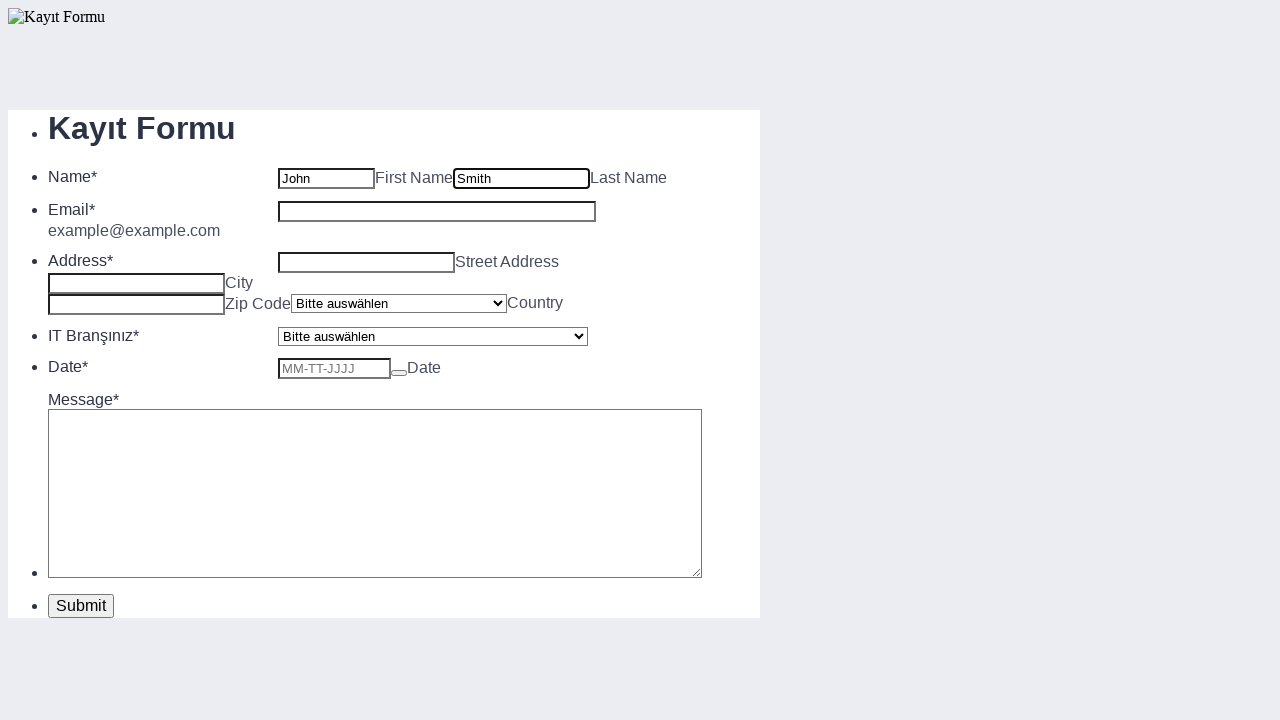

Filled email field with 'john.smith@example.com' on input#input_4
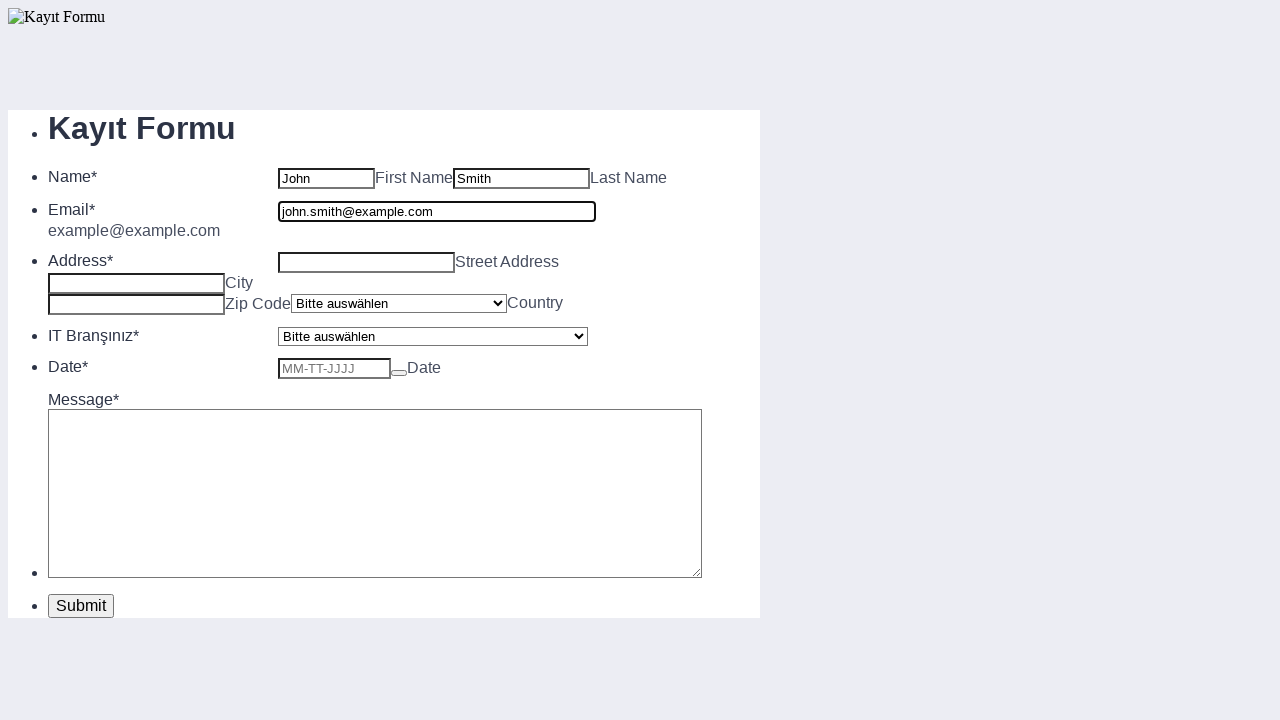

Filled address field with '123 Main Street' on input#input_5_addr_line1
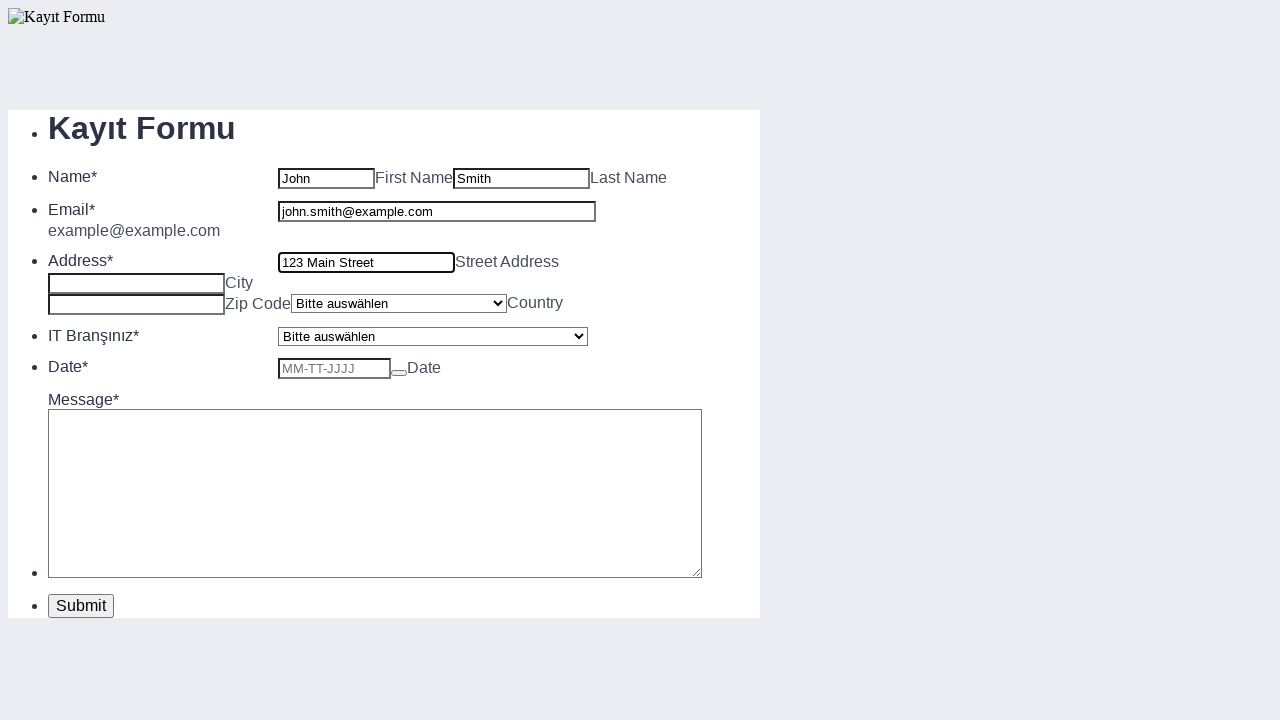

Scrolled down 500px to see more form fields
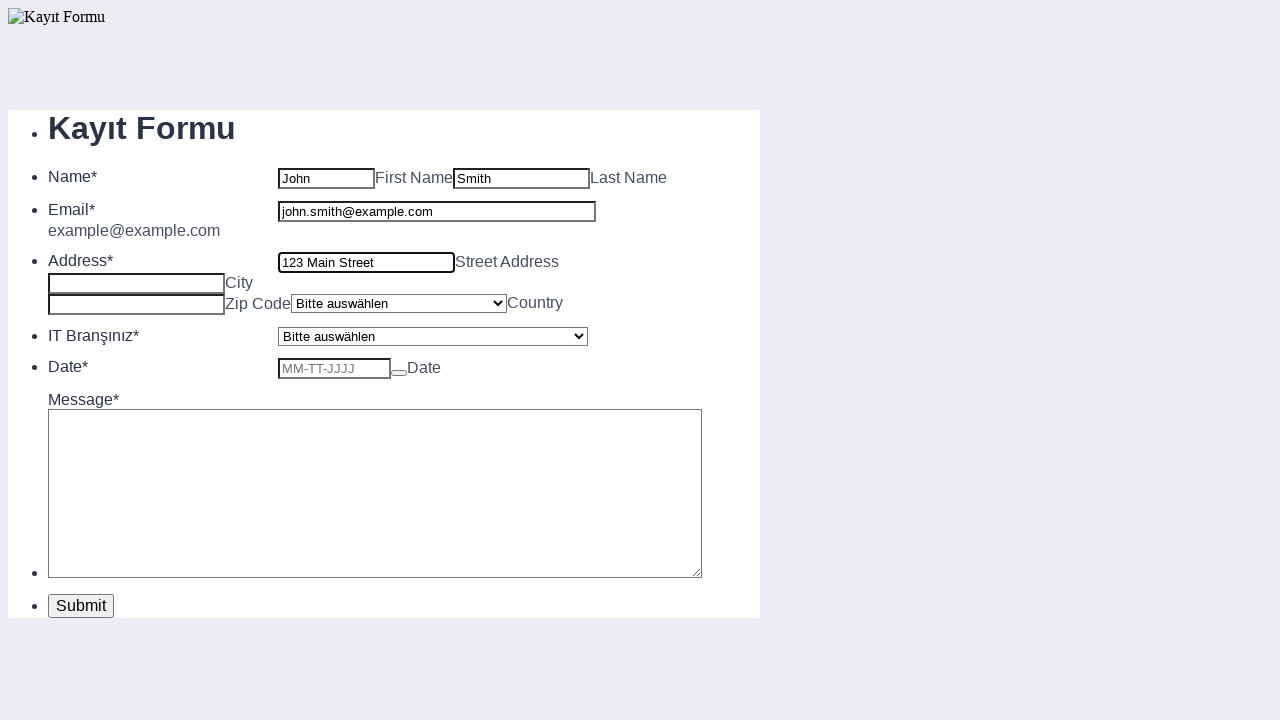

Filled city field with 'New York' on input#input_5_city
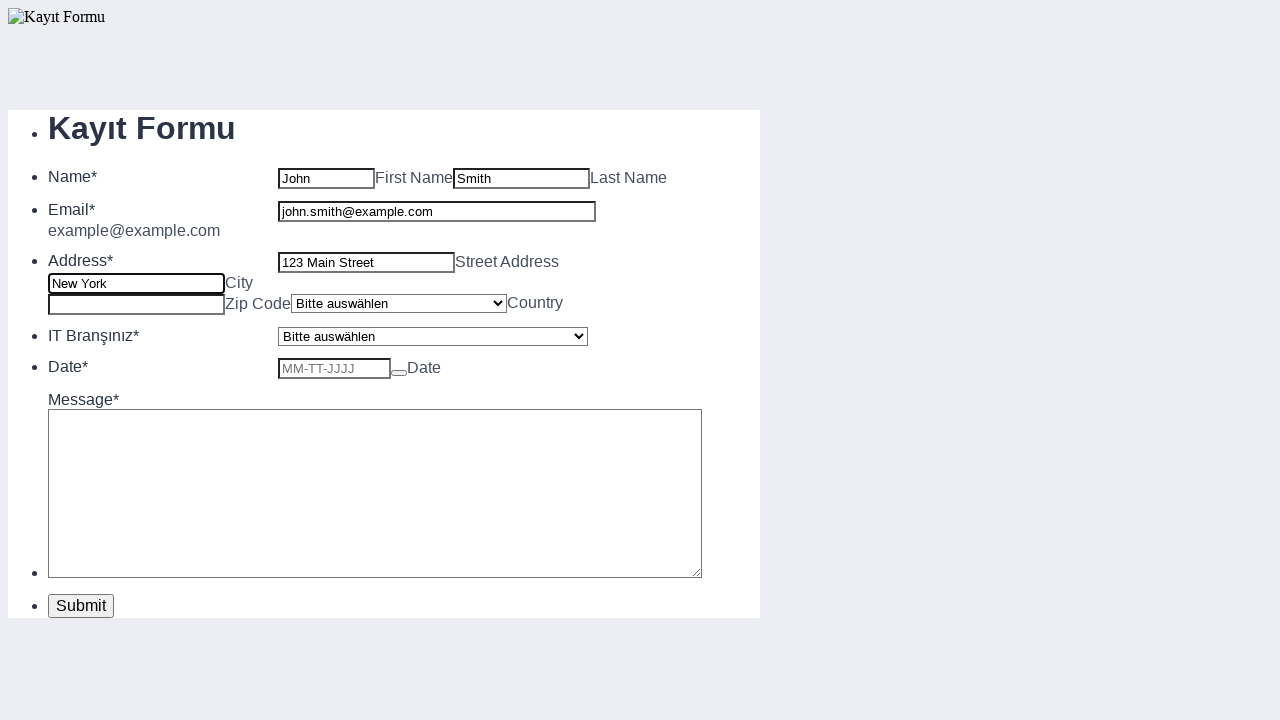

Filled zip code field with '10001' on input#input_5_postal
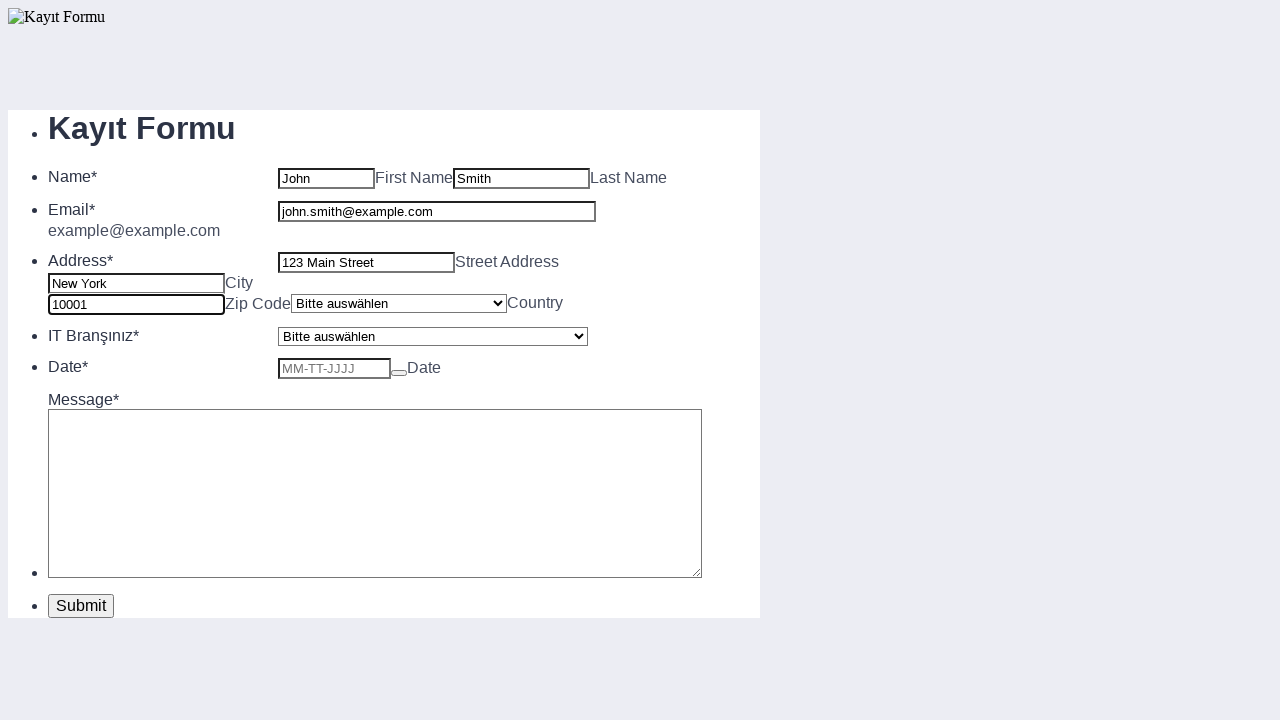

Selected country option at index 32 from dropdown on select#input_5_country
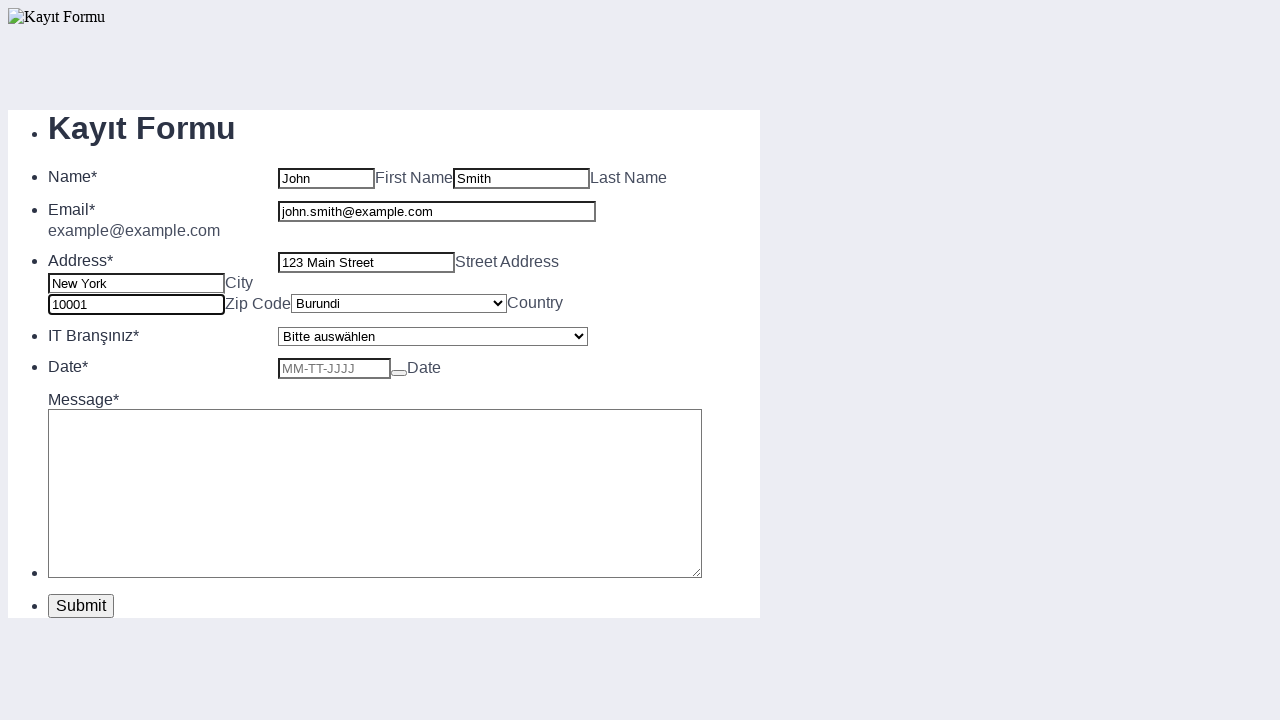

Filled date field with '15-03-2024' on input#lite_mode_10
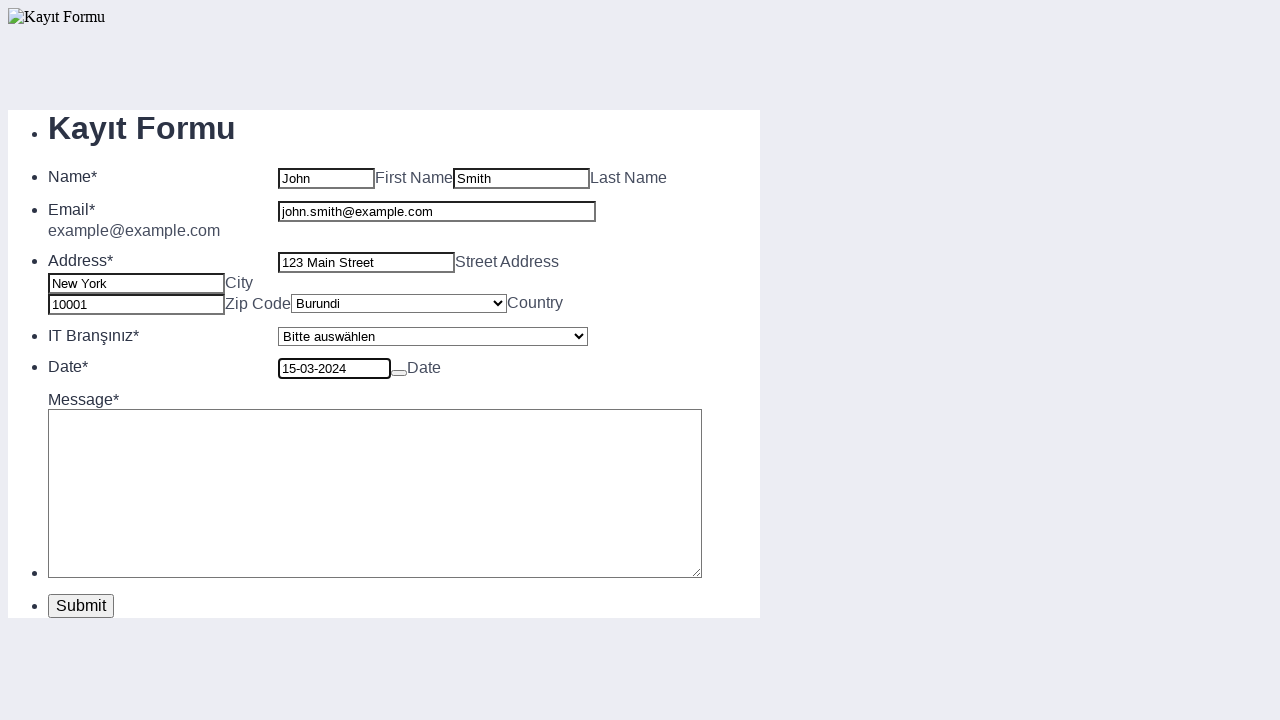

Scrolled down 500px to see remaining form fields
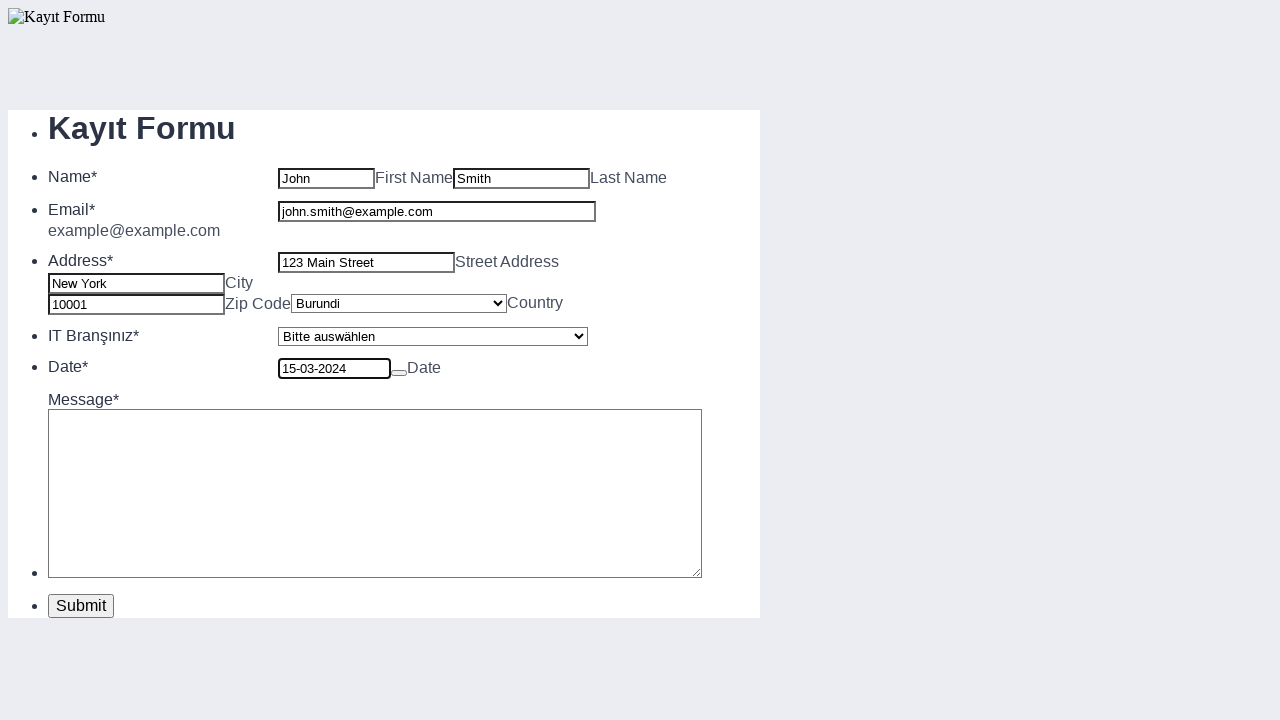

Filled message field with 'This is a test submission message.' on textarea#input_8
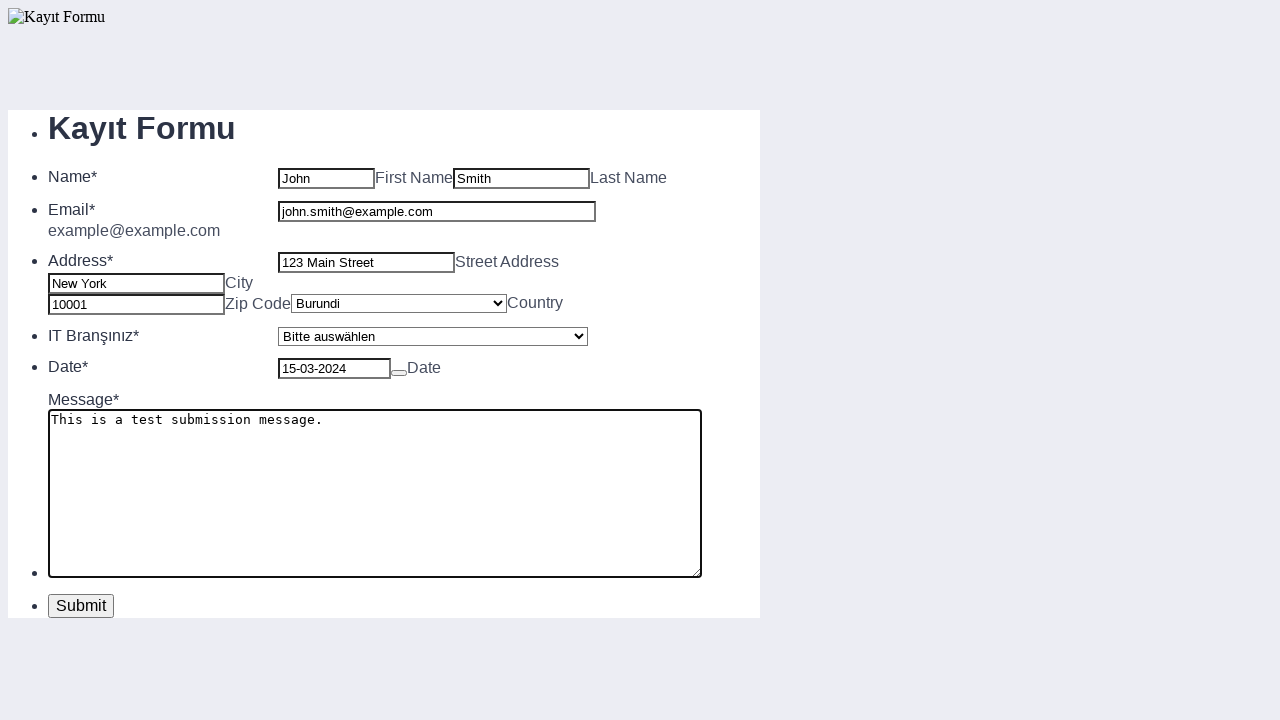

Clicked submit button to submit the form at (81, 606) on button#input_2
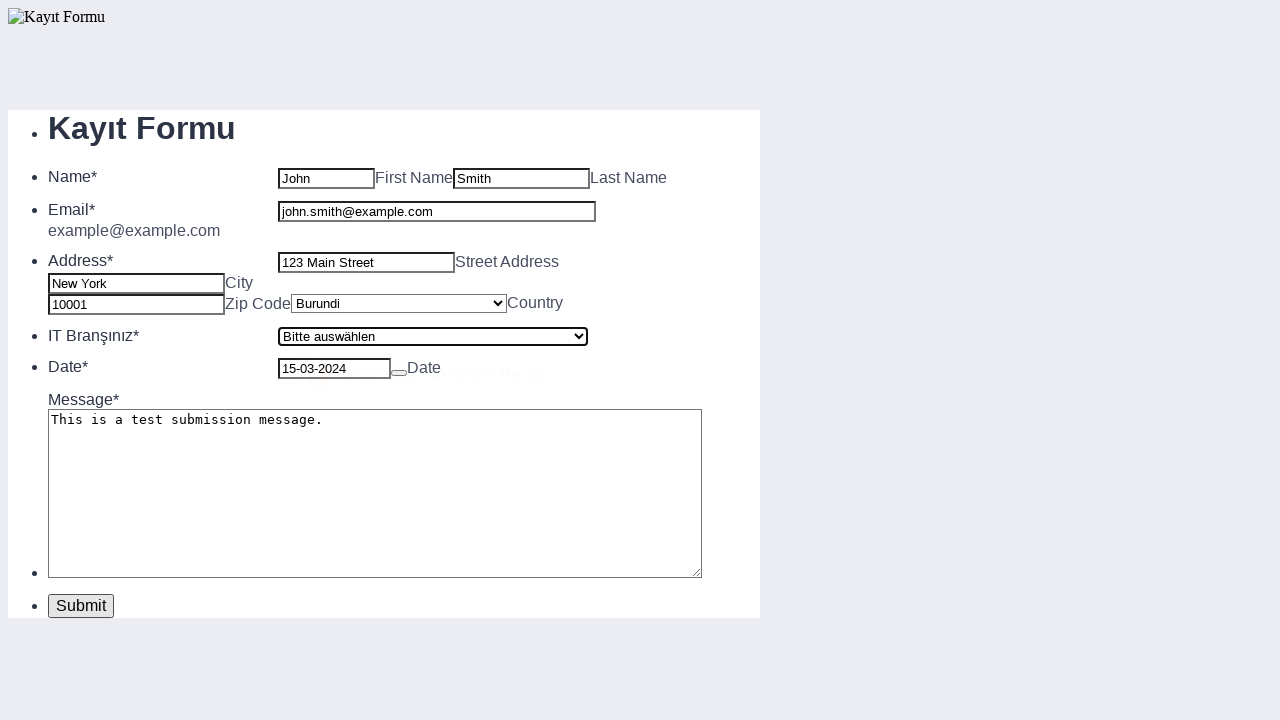

Waited 1000ms for form submission to complete
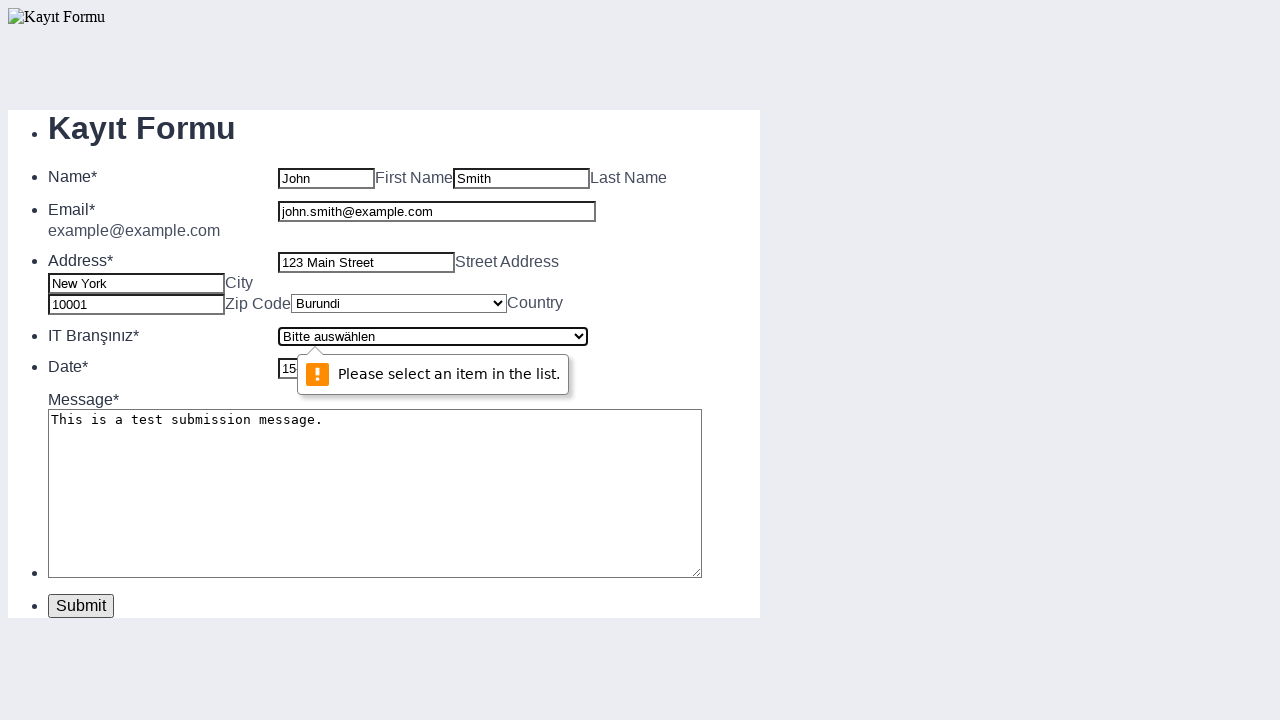

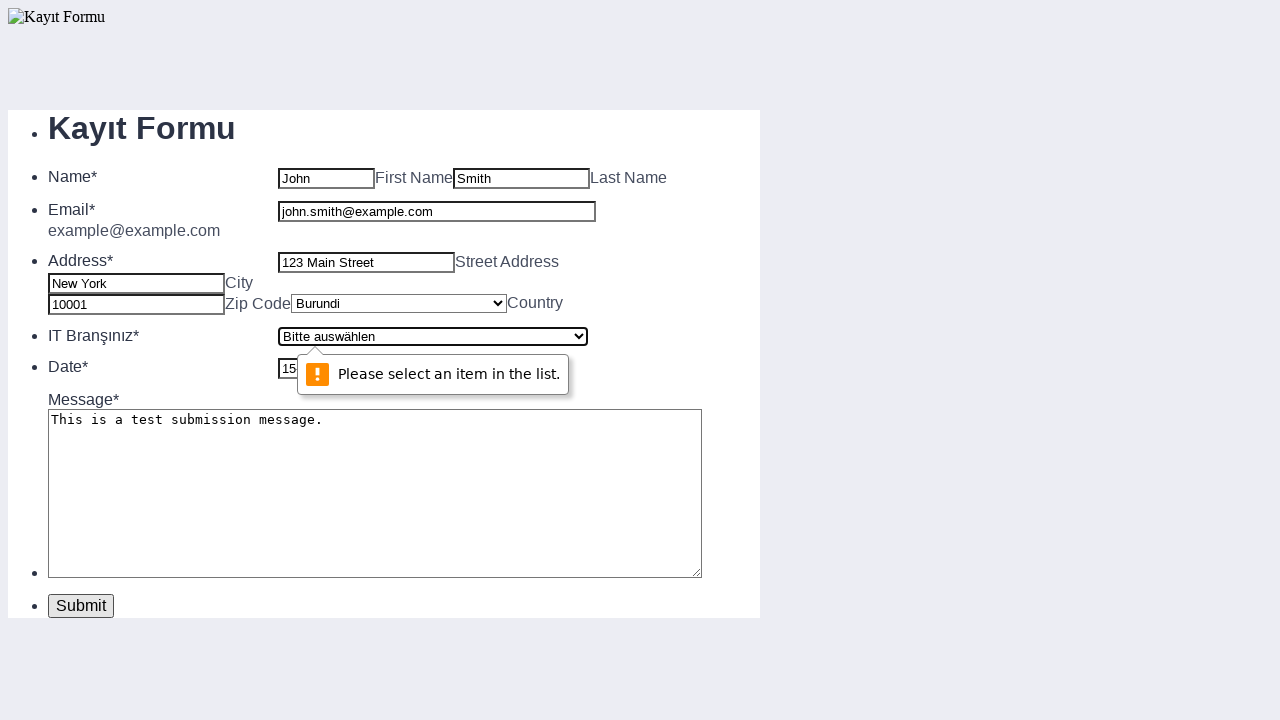